Tests checkbox interaction on a practice form by attempting to click a hobby checkbox and verifying its selection state

Starting URL: https://demoqa.com/automation-practice-form

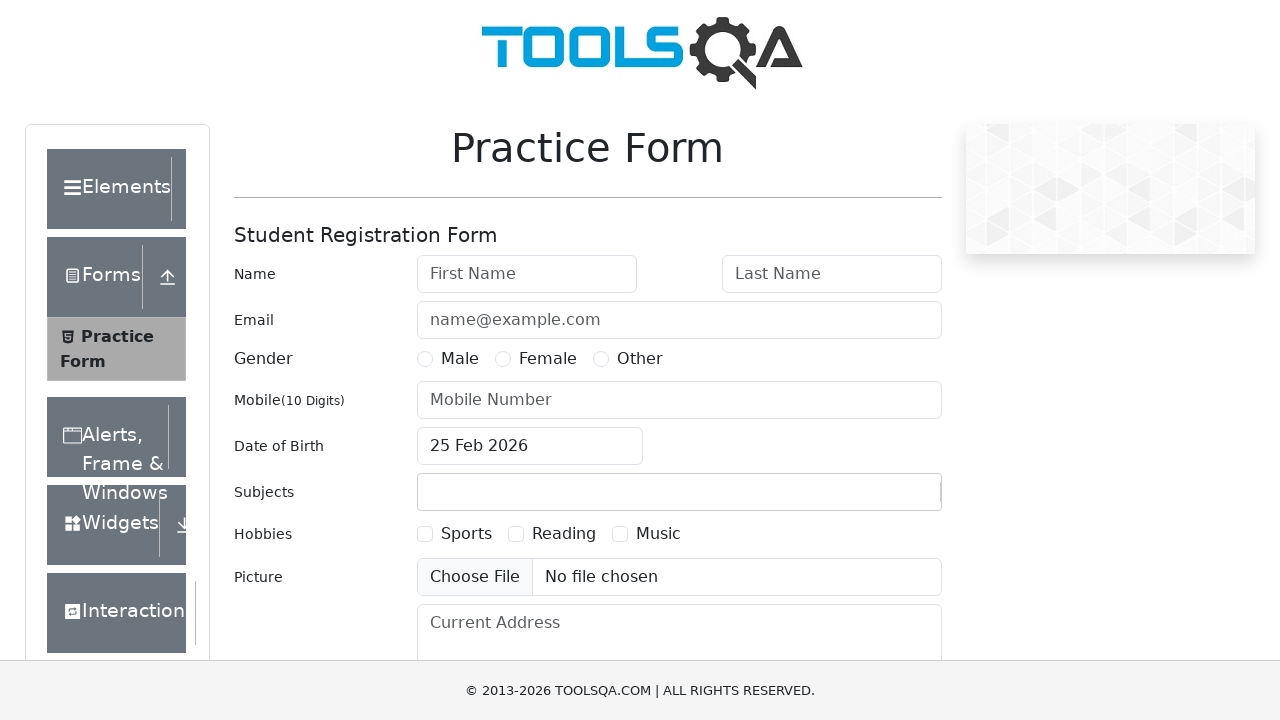

Clicked sports hobby checkbox directly at (425, 534) on #hobbies-checkbox-1
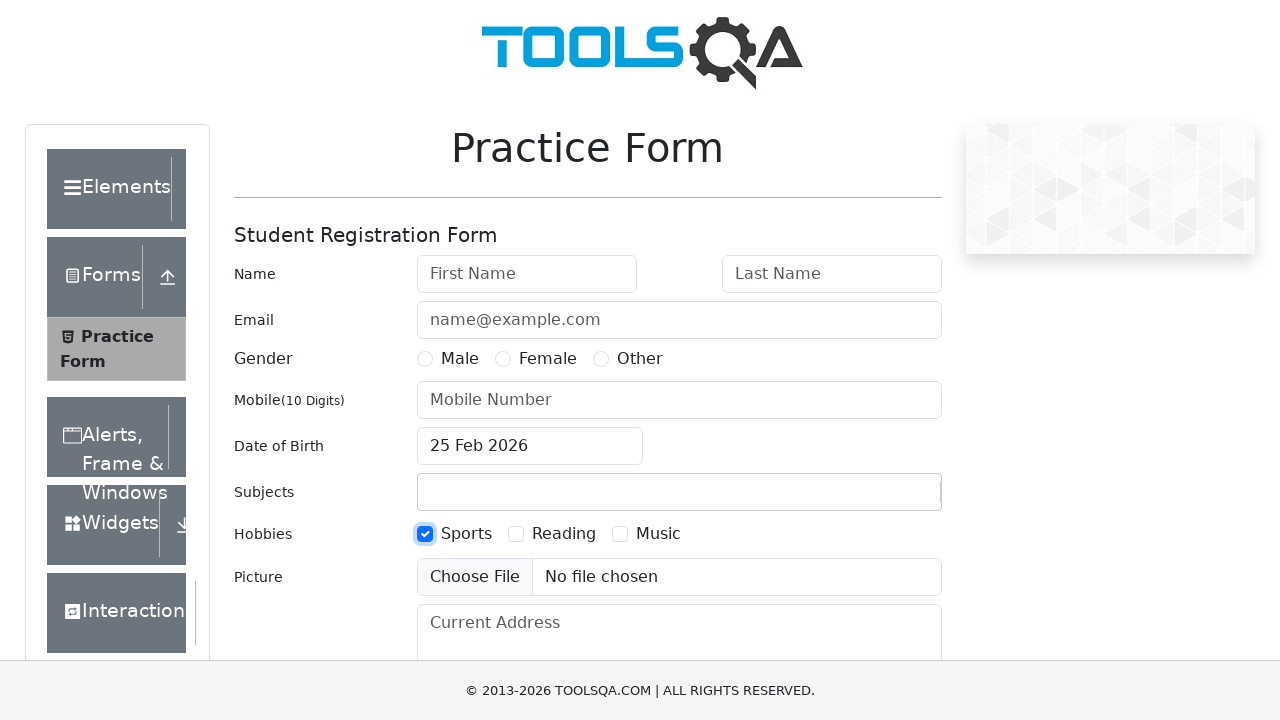

Verified sports hobby checkbox is selected
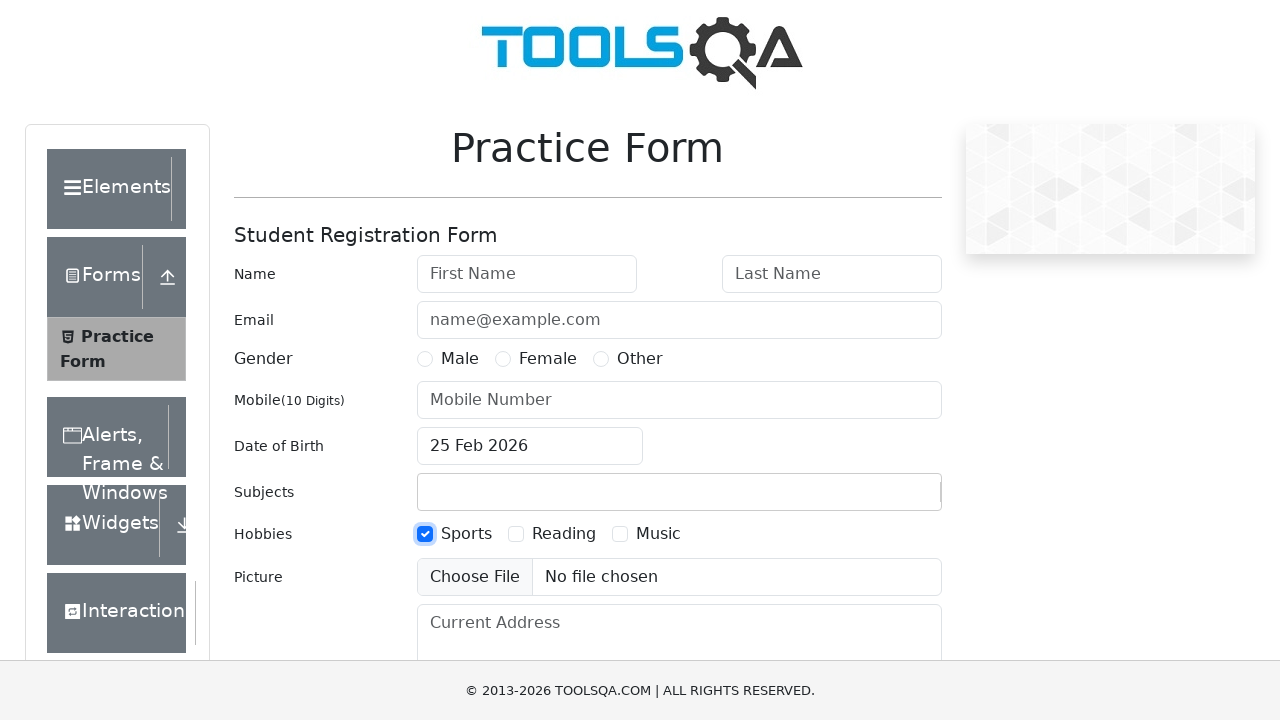

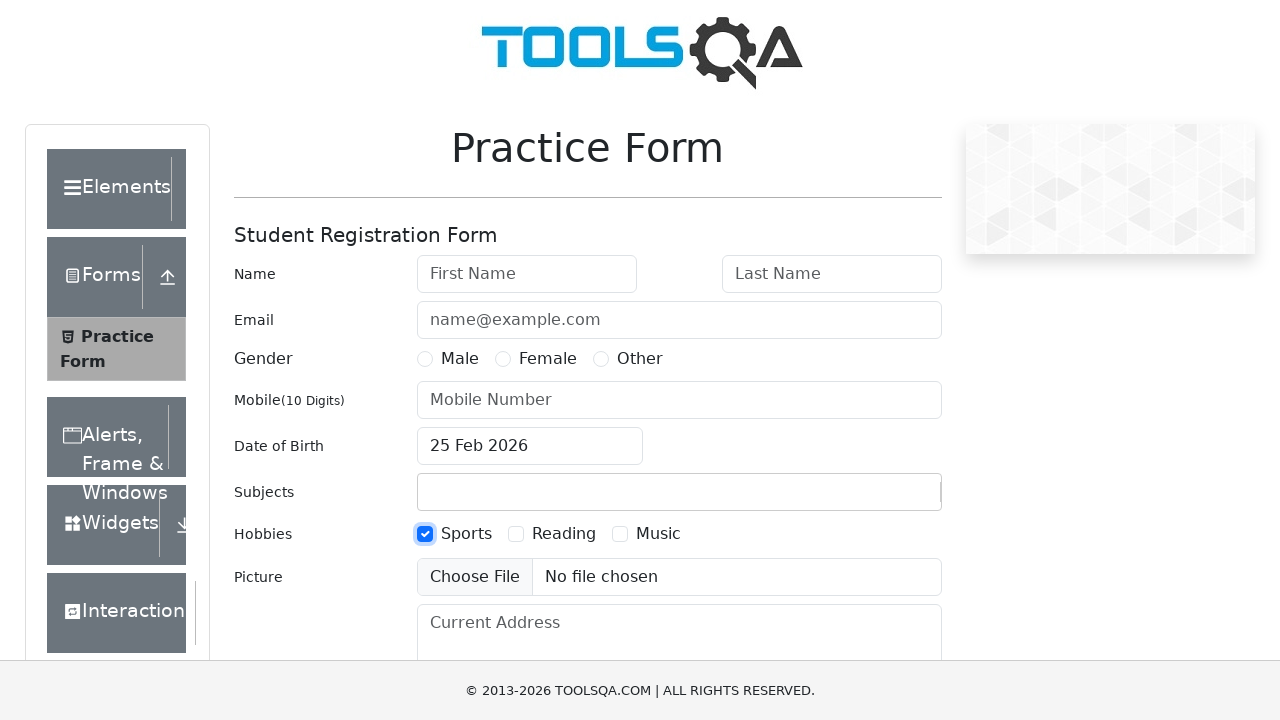